Tests different types of alerts (simple, confirm, and prompt) on the letcode.in alert practice page

Starting URL: https://letcode.in/alert

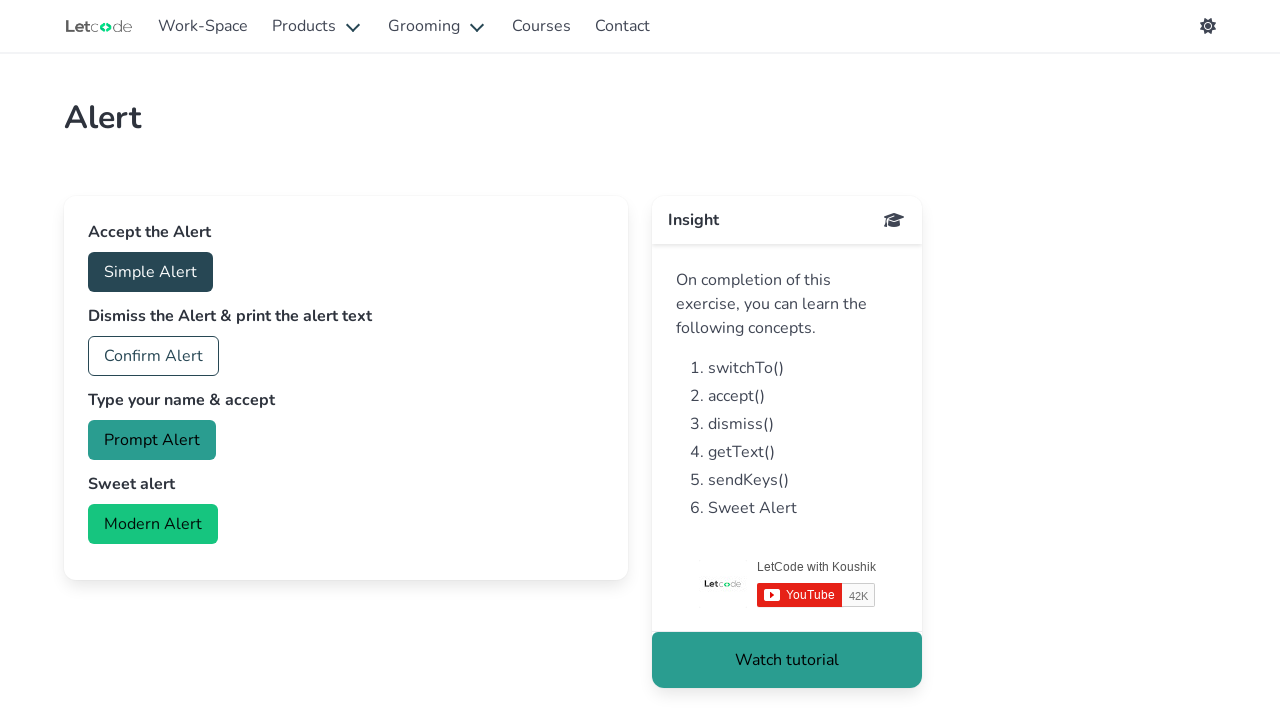

Set up dialog handler for alerts
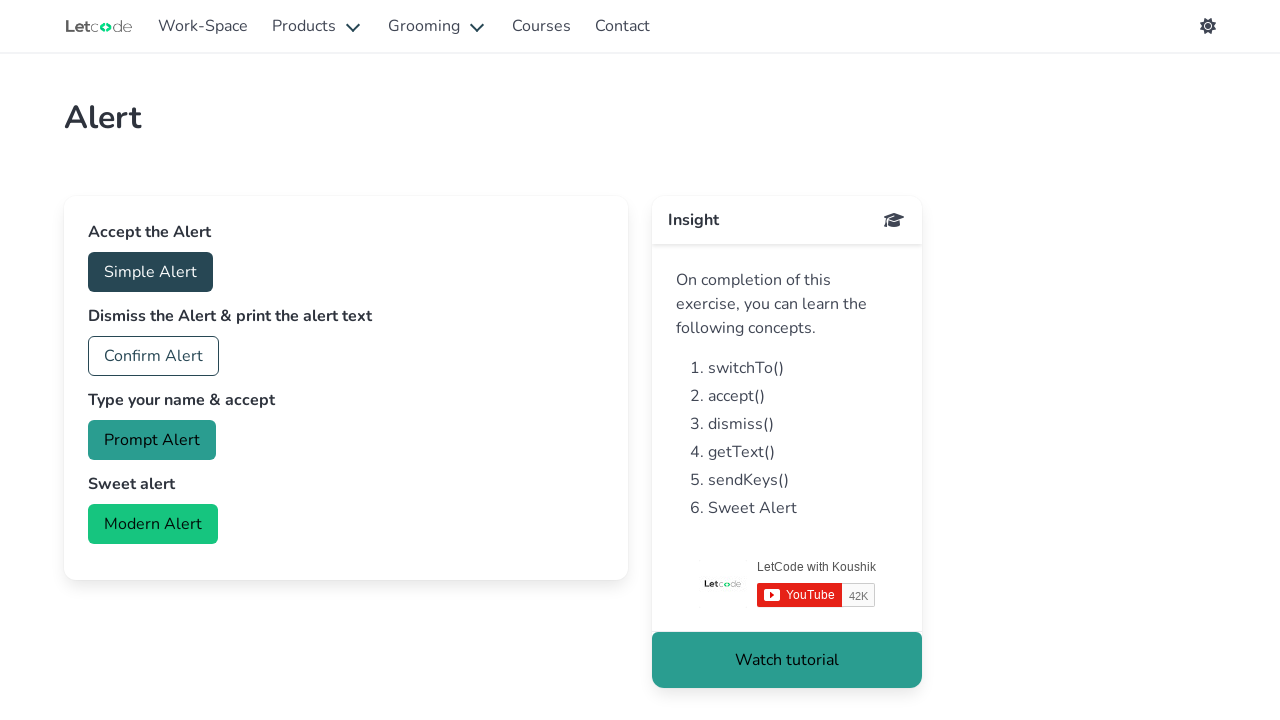

Clicked simple alert button at (150, 272) on #accept
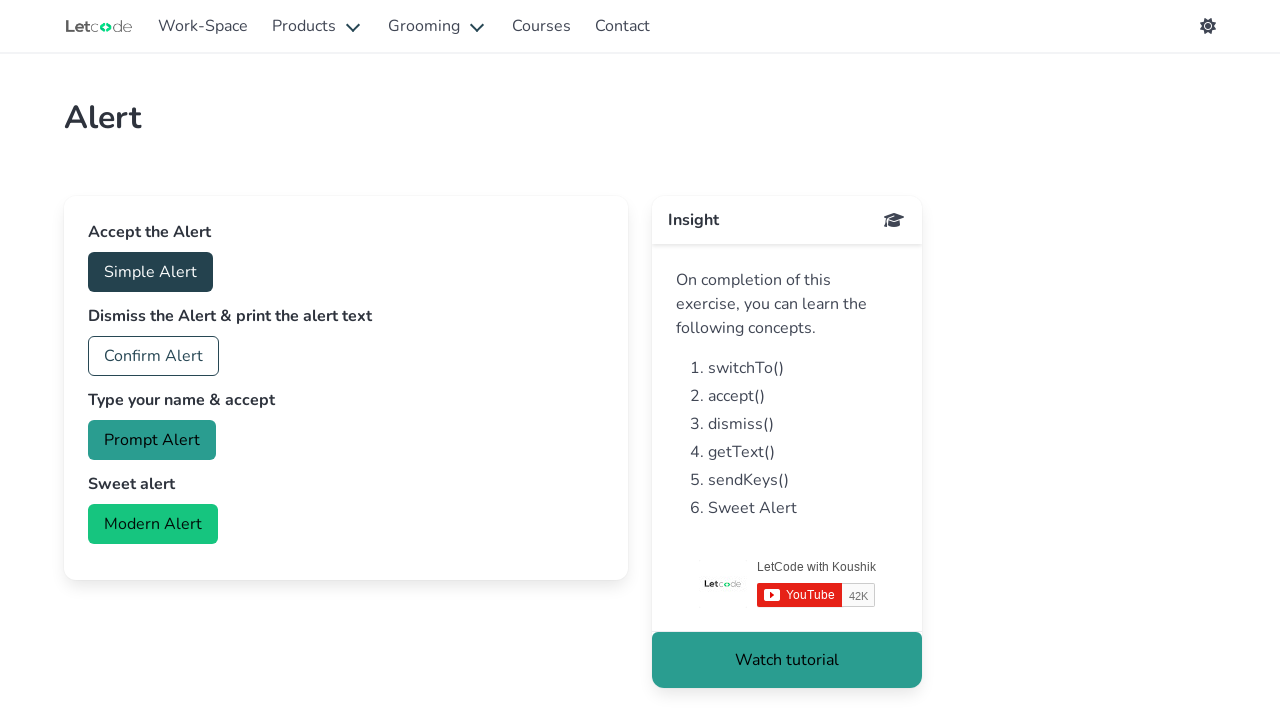

Clicked confirm alert button at (154, 356) on #confirm
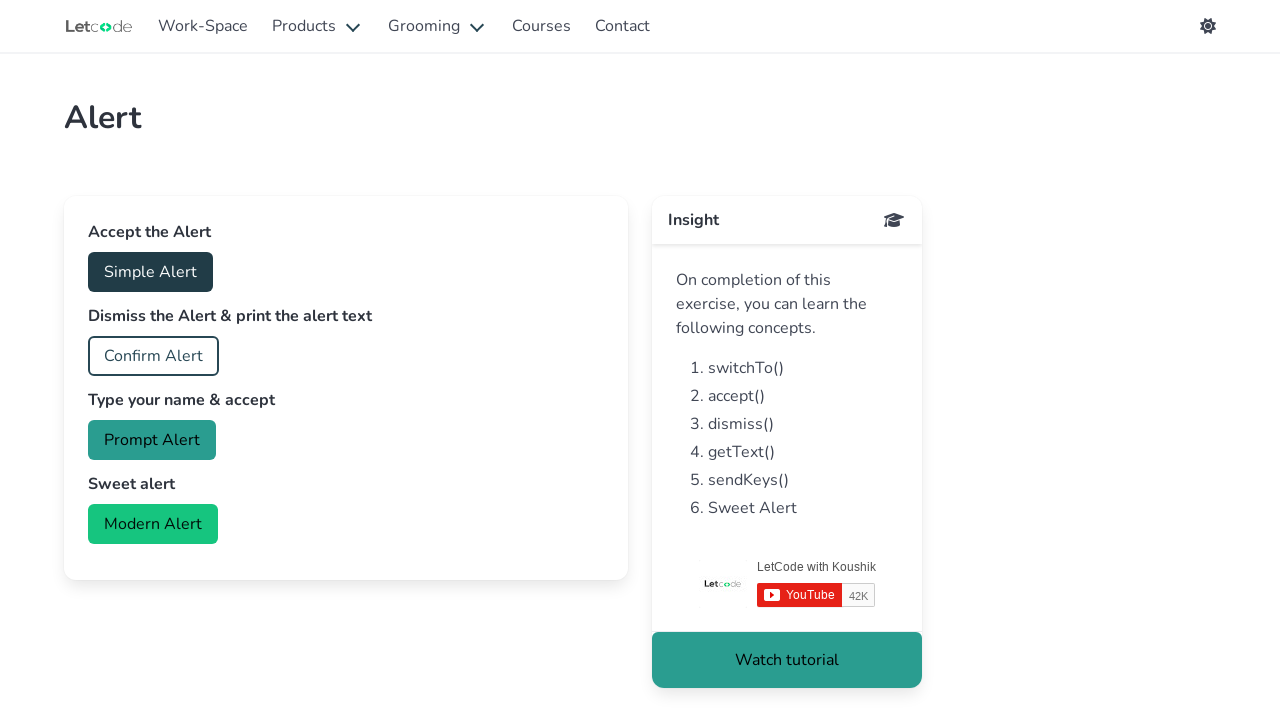

Clicked prompt alert button and accepted with 'sampletext123' at (152, 440) on #prompt
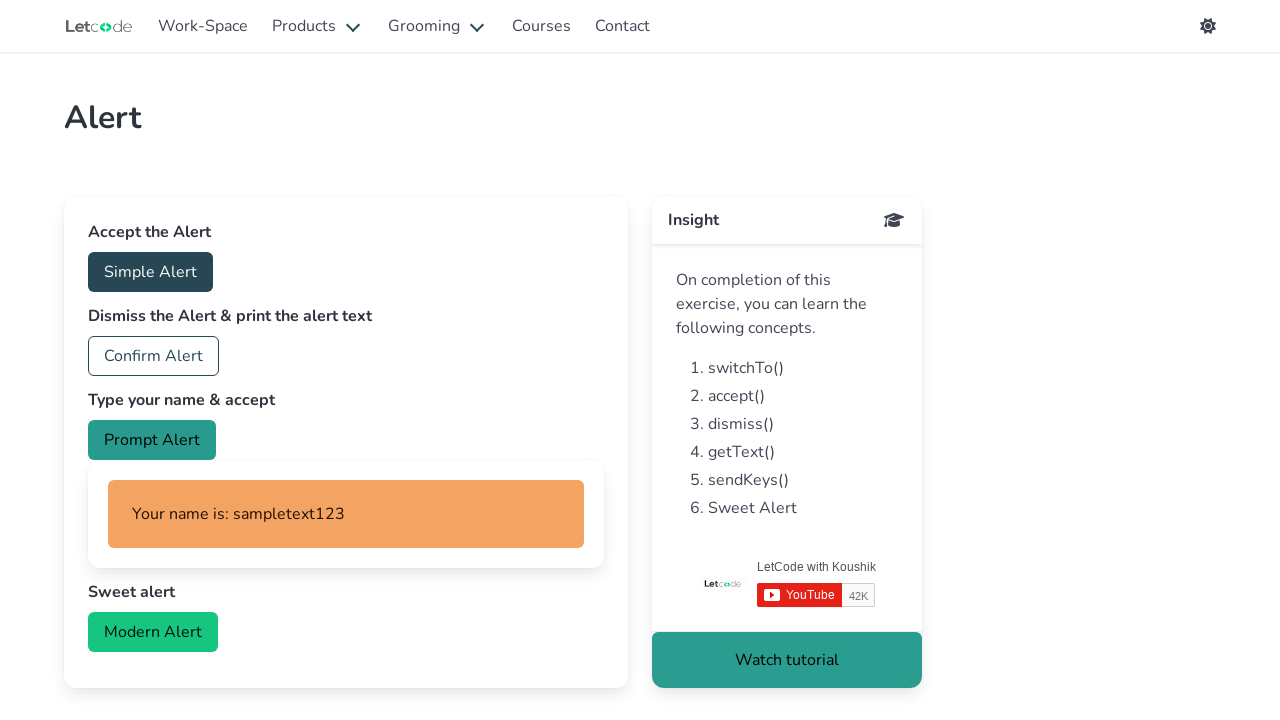

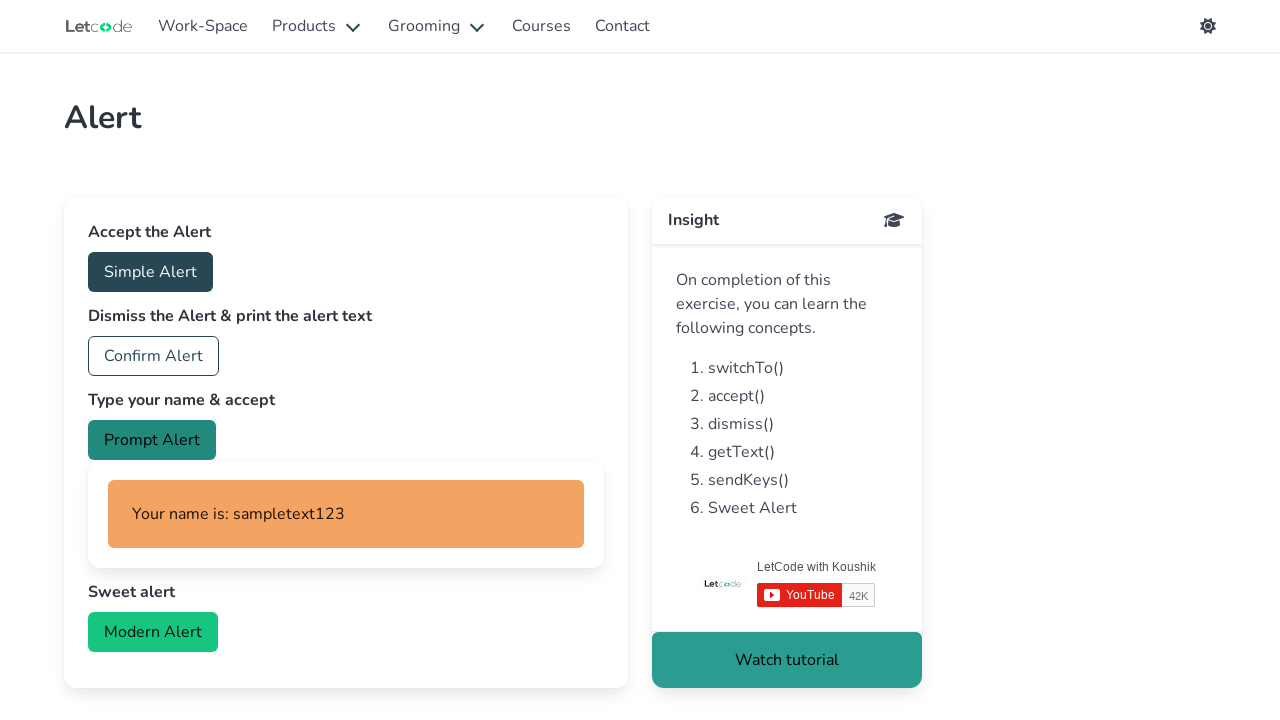